Navigates to the main page of thetestingworld.com and maximizes the browser window

Starting URL: http://www.thetestingworld.com

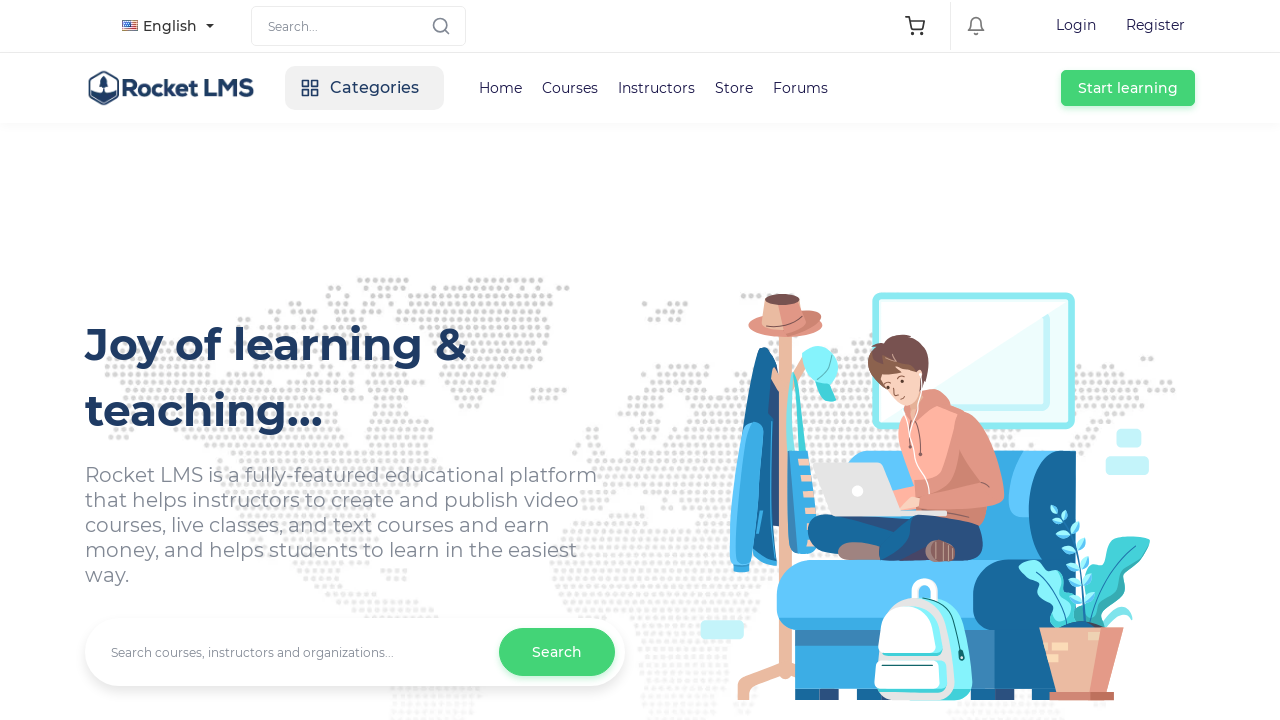

Set viewport size to 1920x1080 to maximize browser window
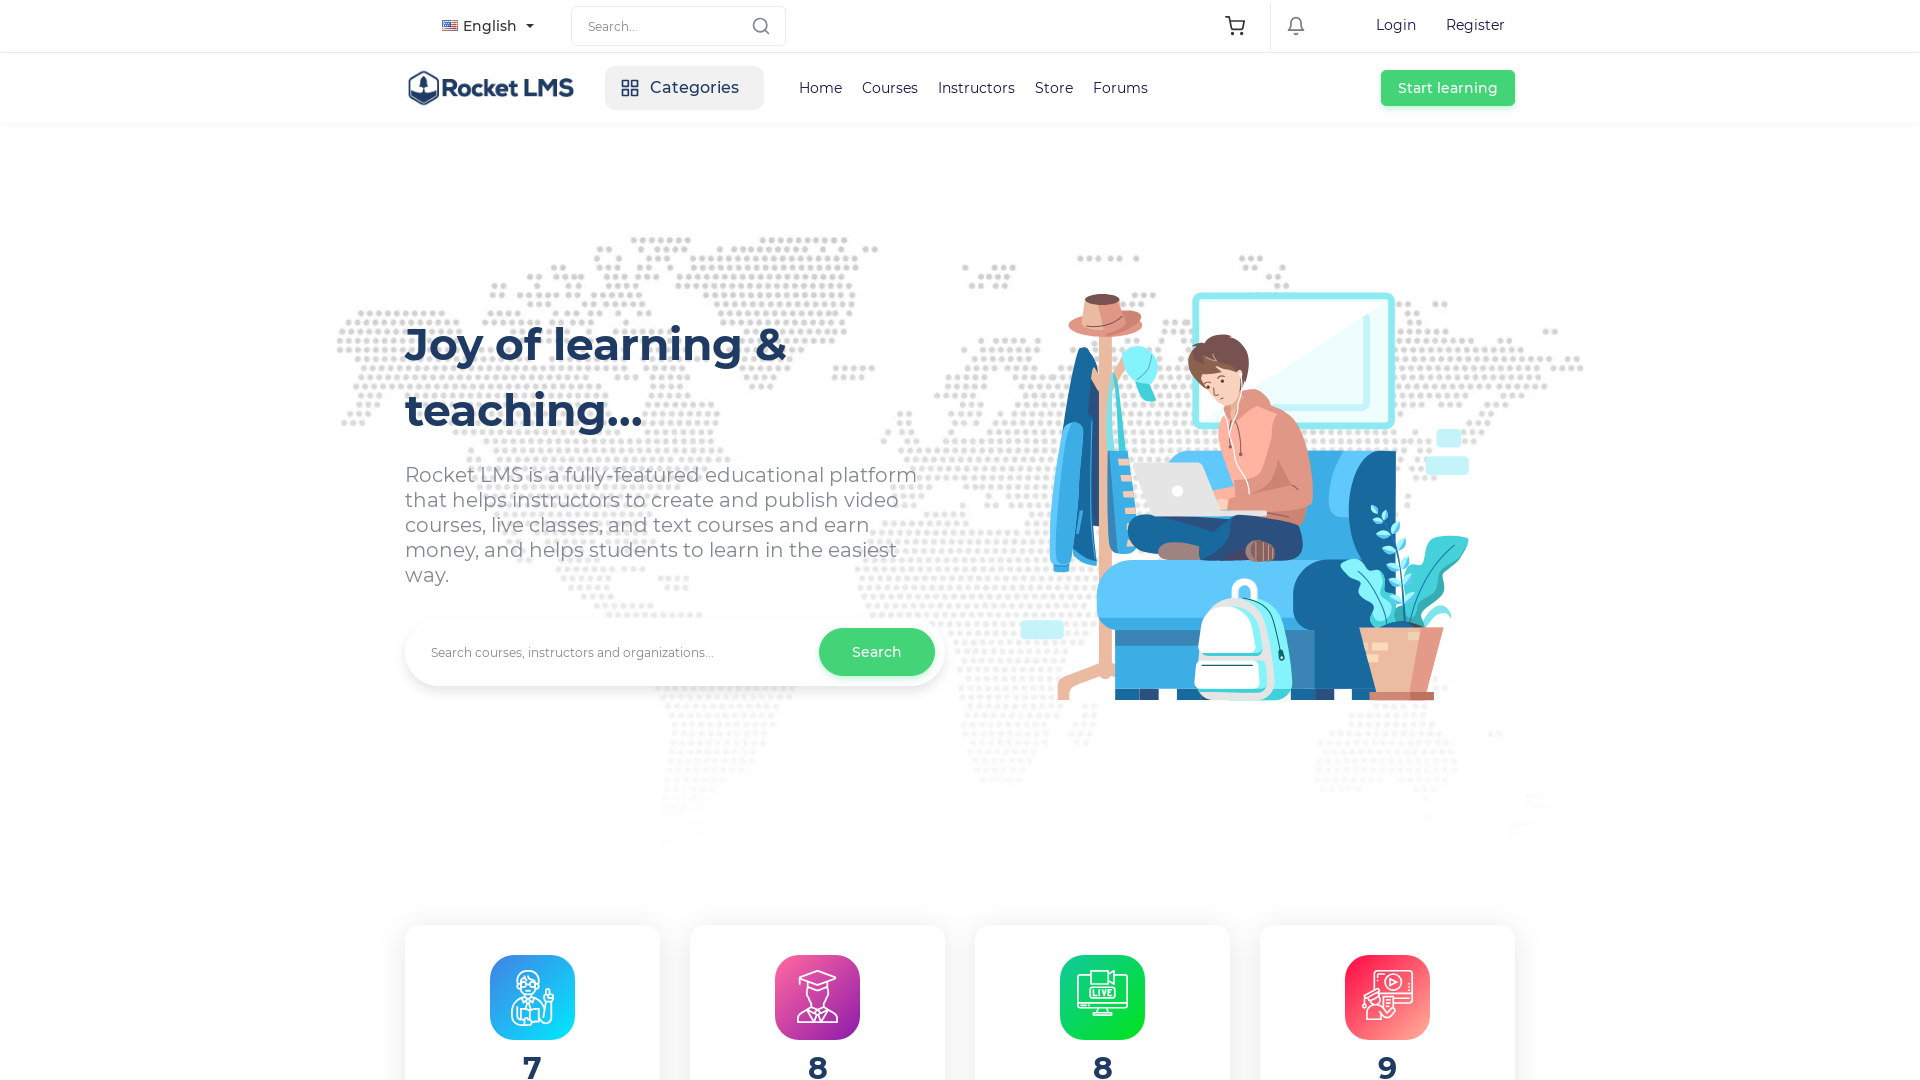

Navigated to http://www.thetestingworld.com
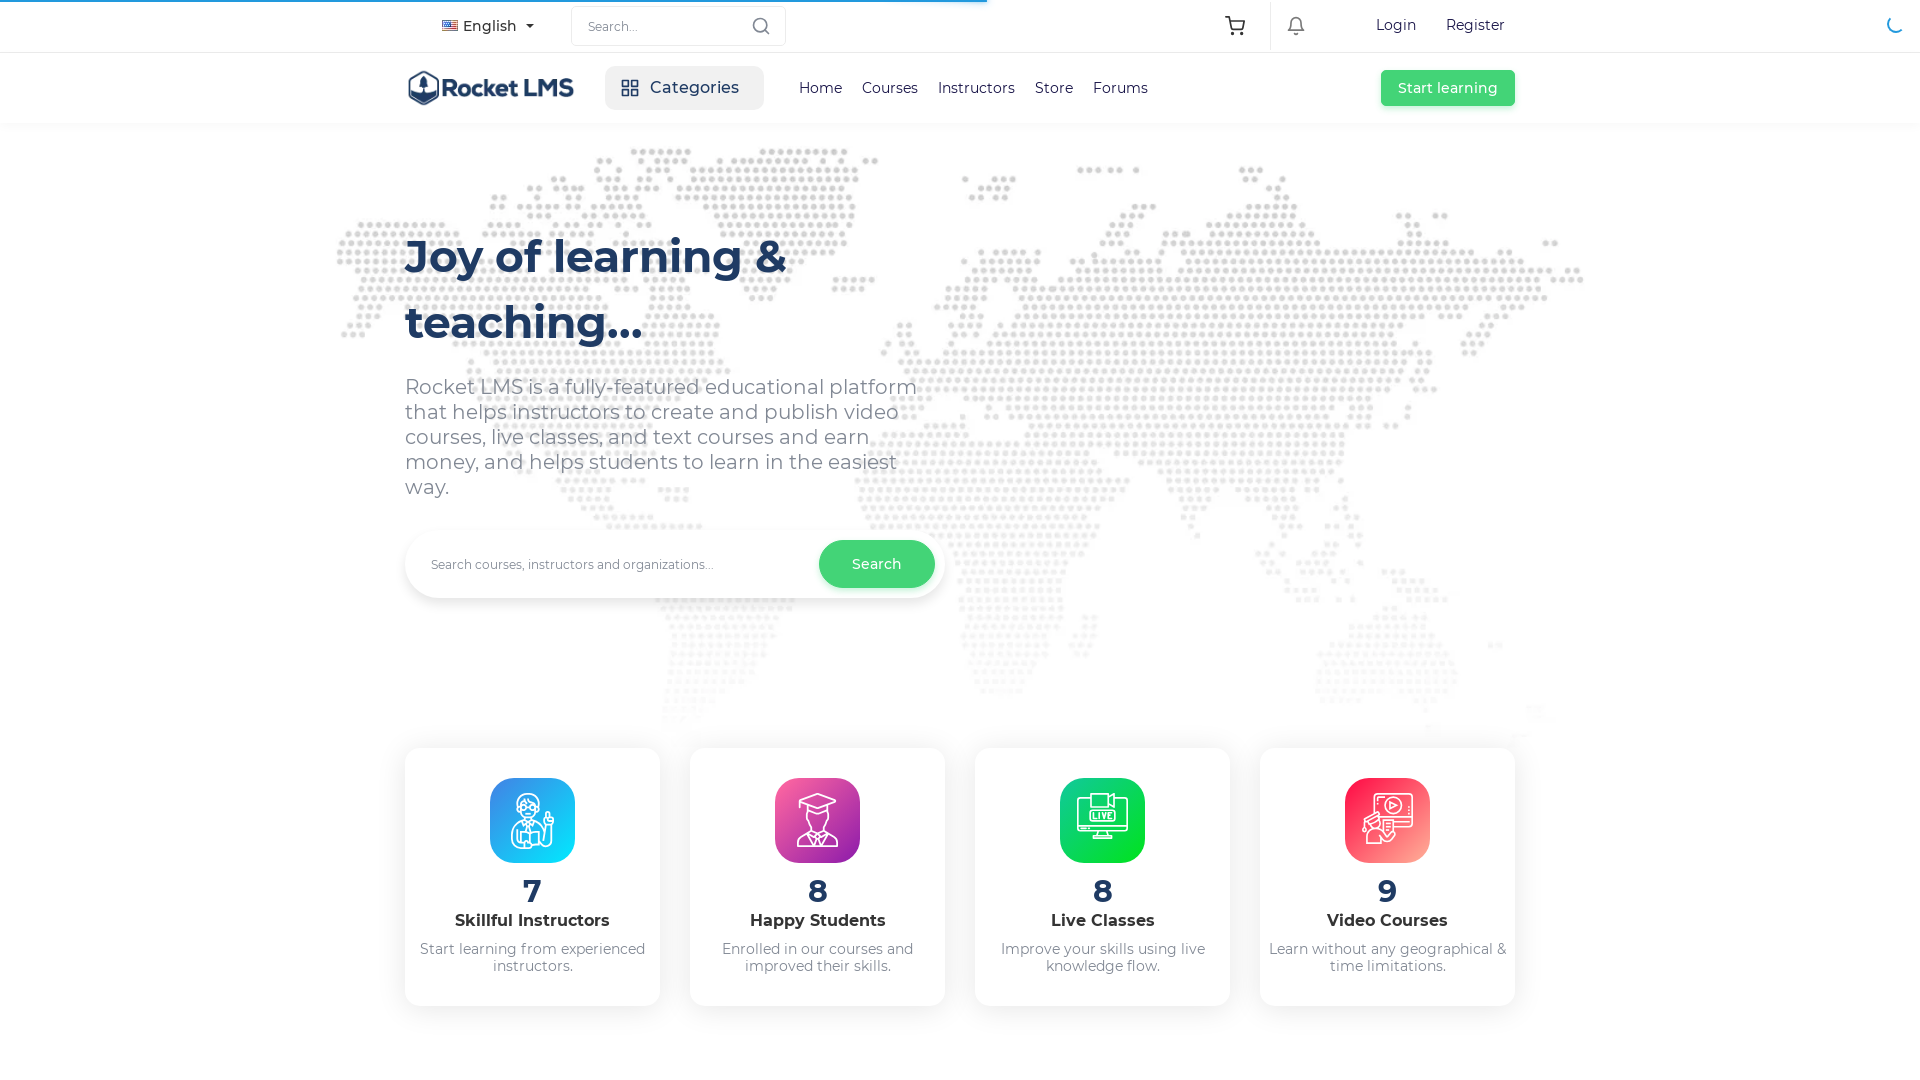

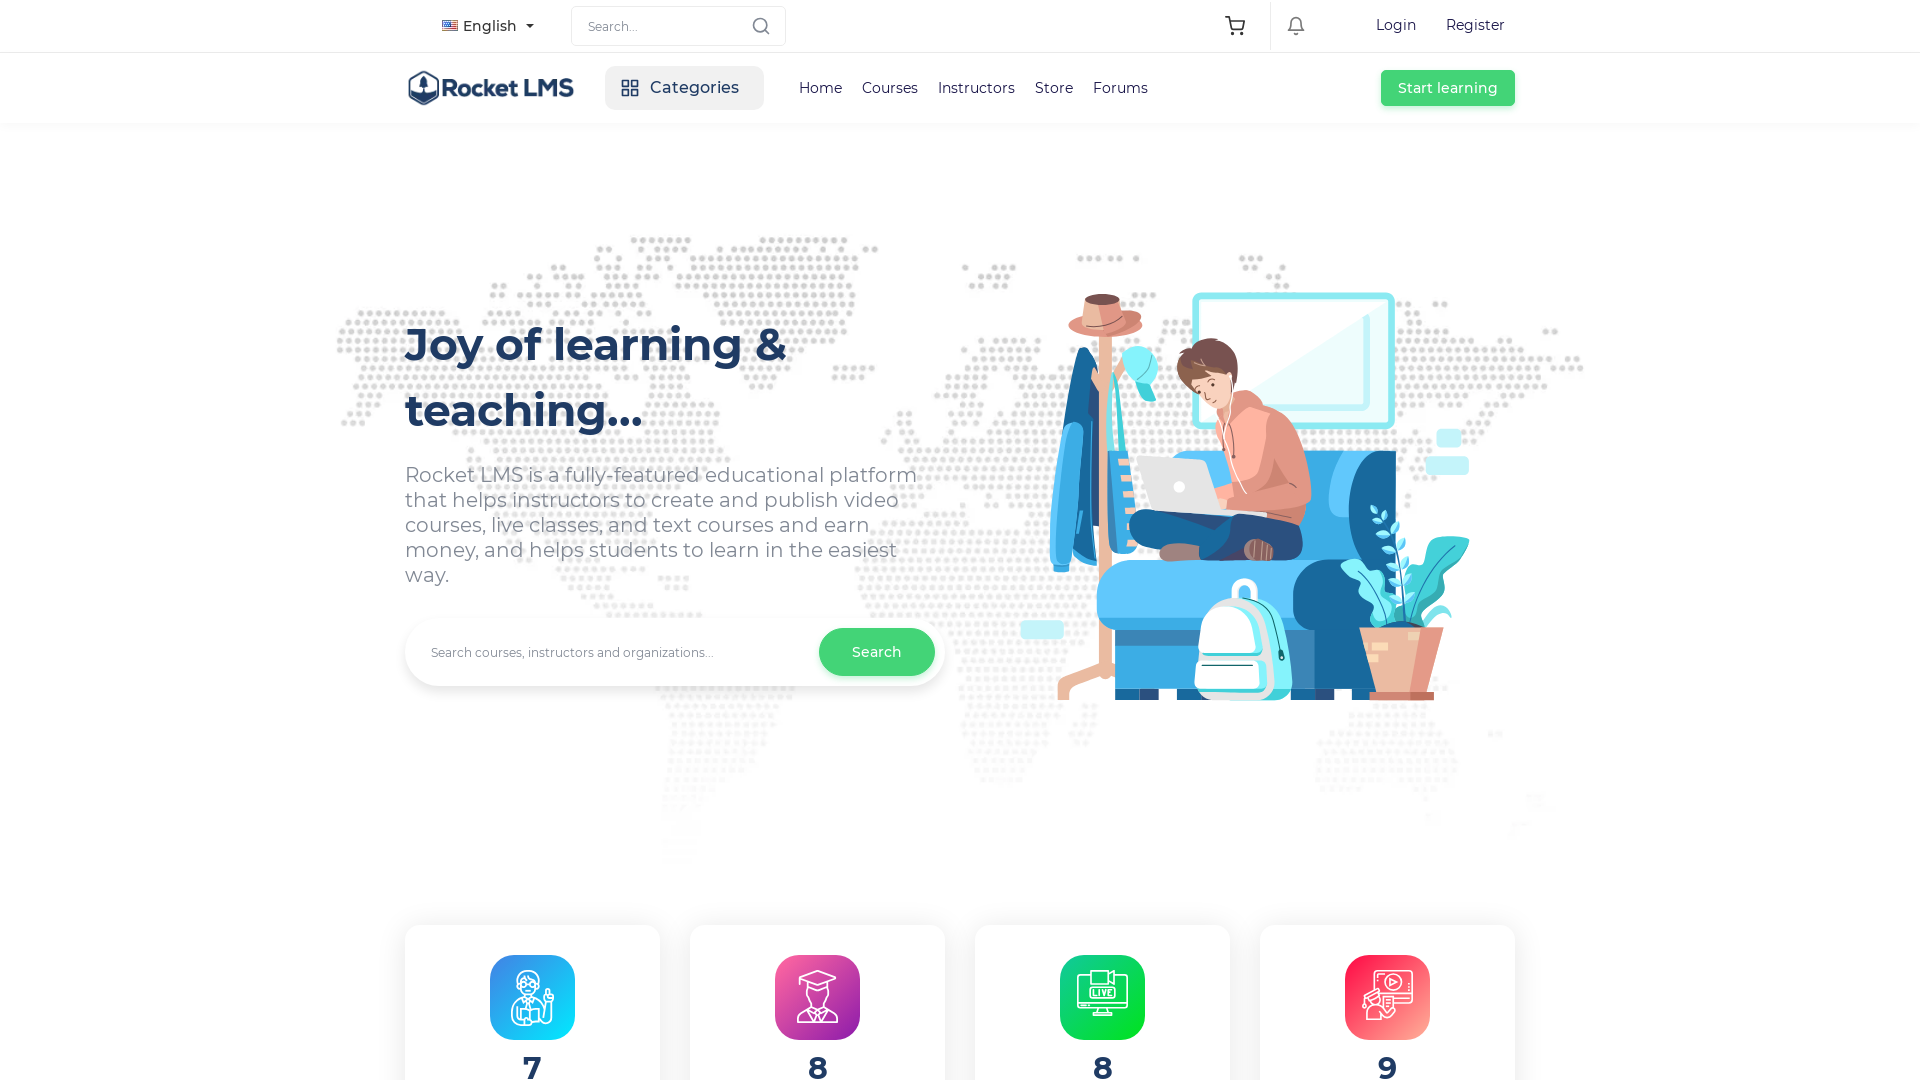